Tests accordion widget functionality by clicking on different accordion sections and verifying they expand properly

Starting URL: https://seleniumui.moderntester.pl/accordion.php

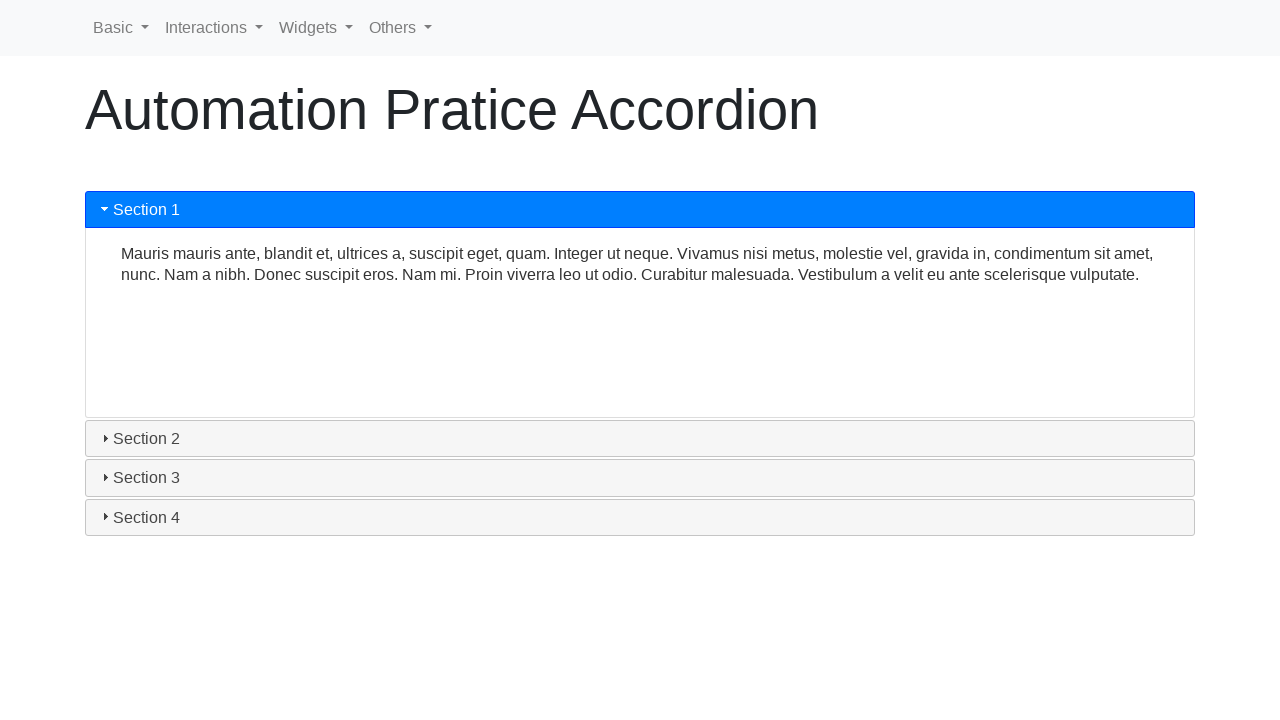

Waited for accordion section 1 to fully expand
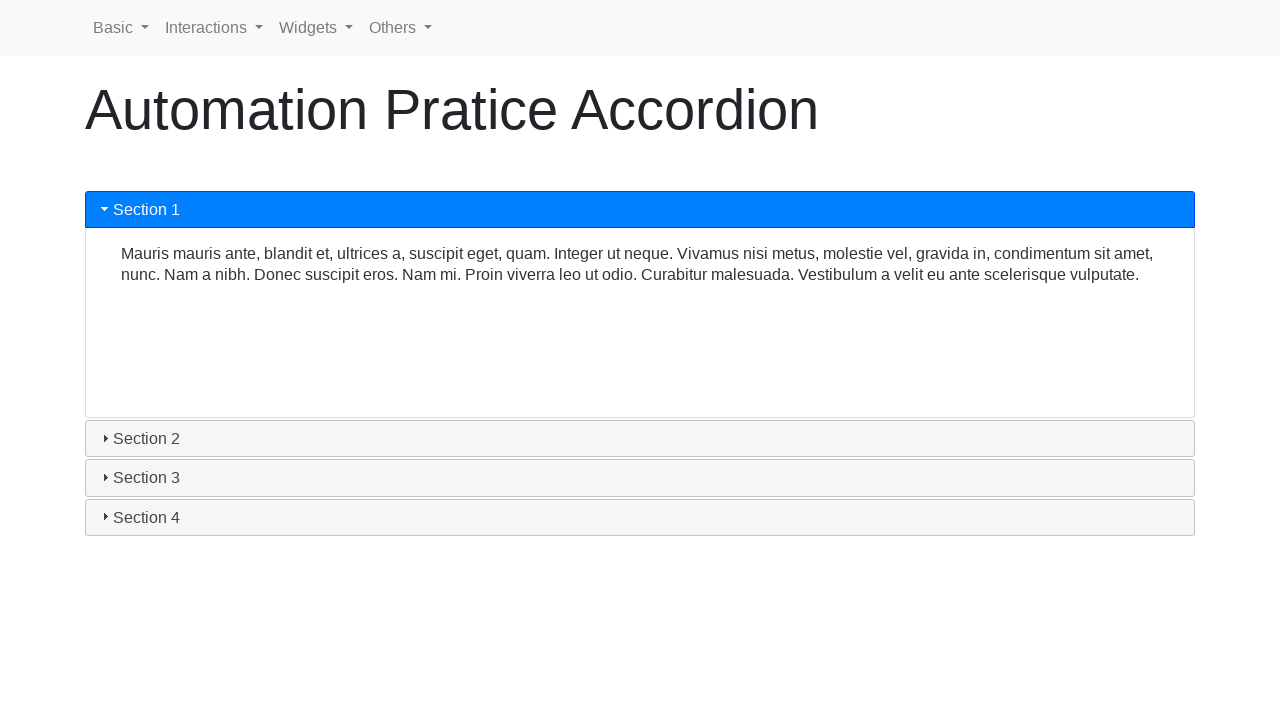

Clicked accordion section 3 to expand it at (640, 439) on #ui-id-3
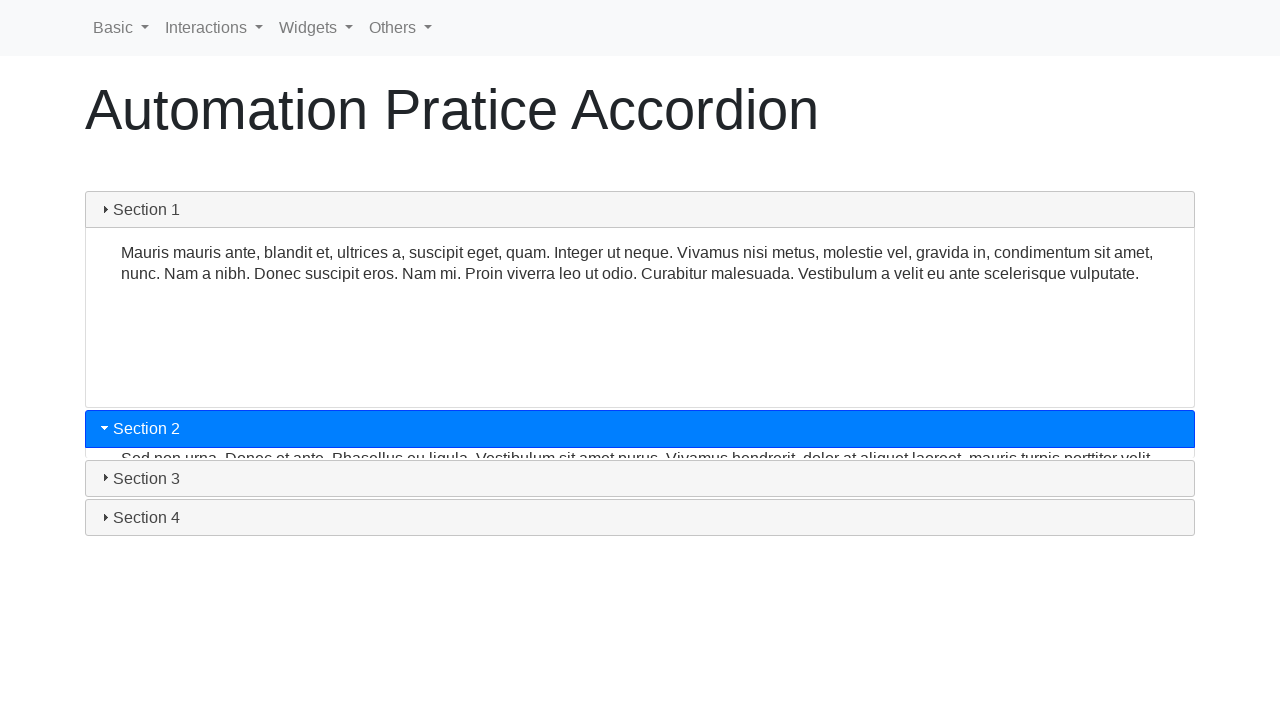

Waited for accordion section 3 to fully expand
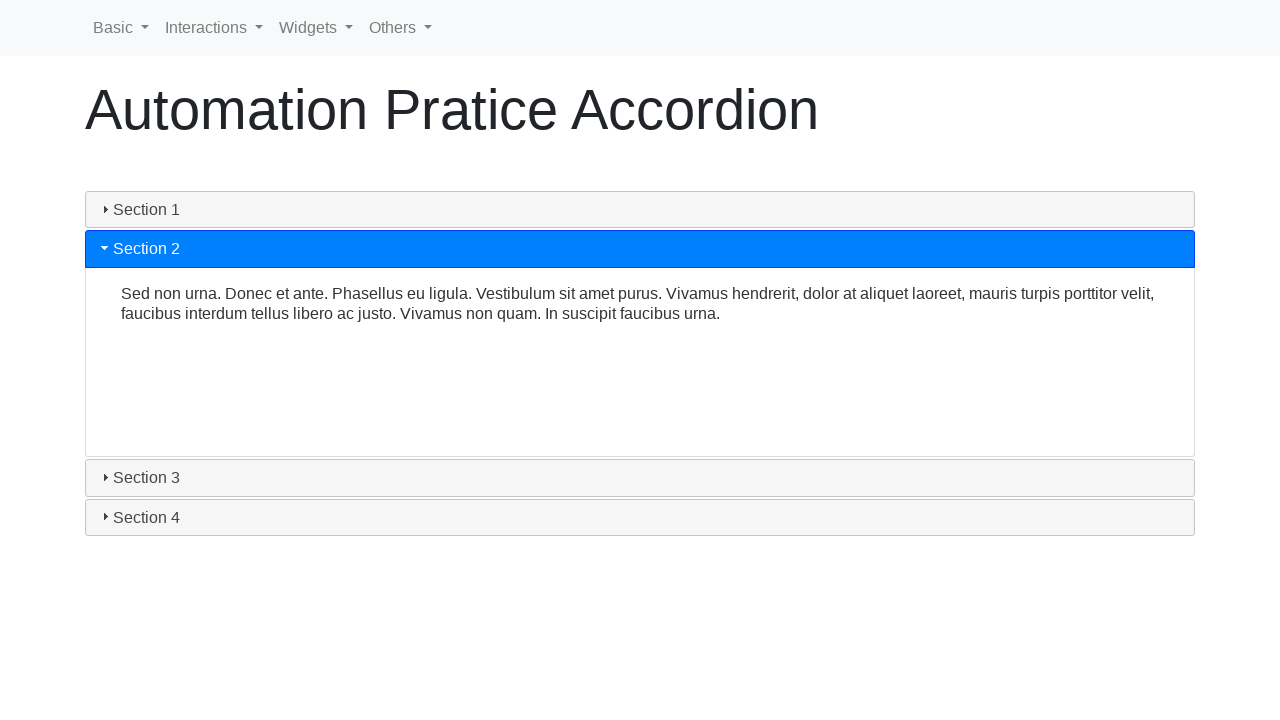

Clicked accordion section 5 to expand it at (640, 478) on #ui-id-5
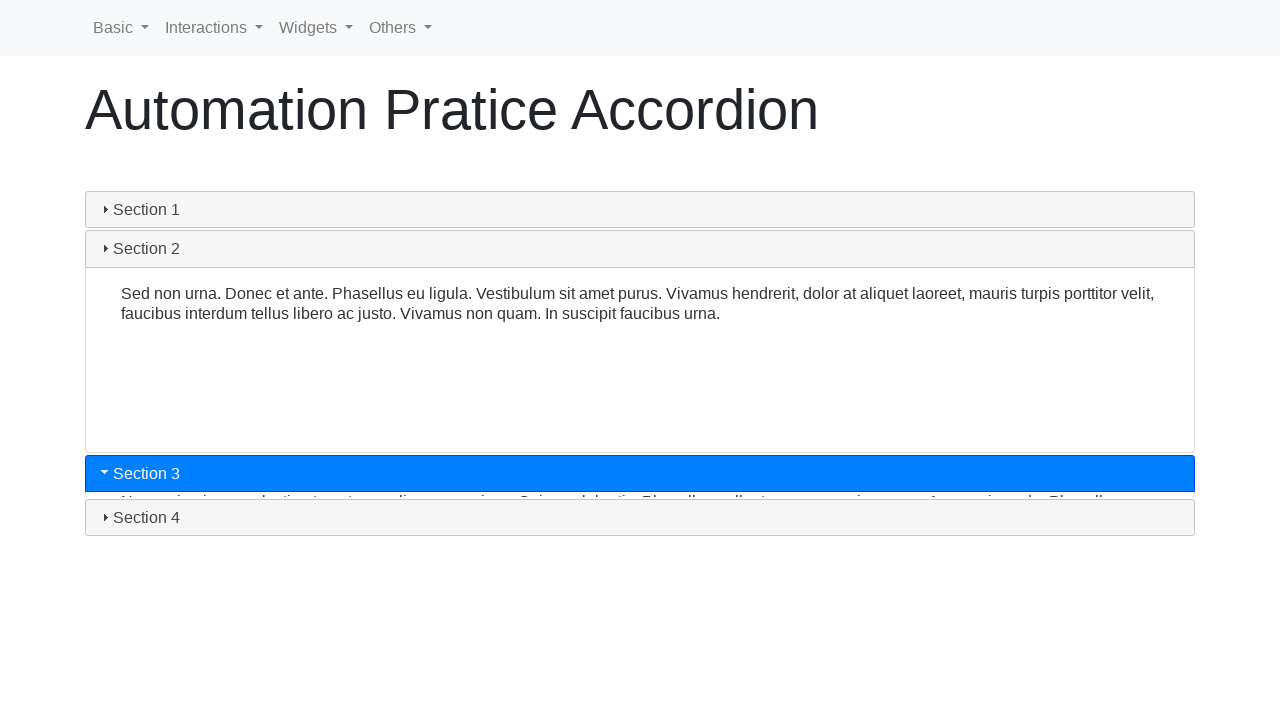

Waited for accordion section 5 to fully expand
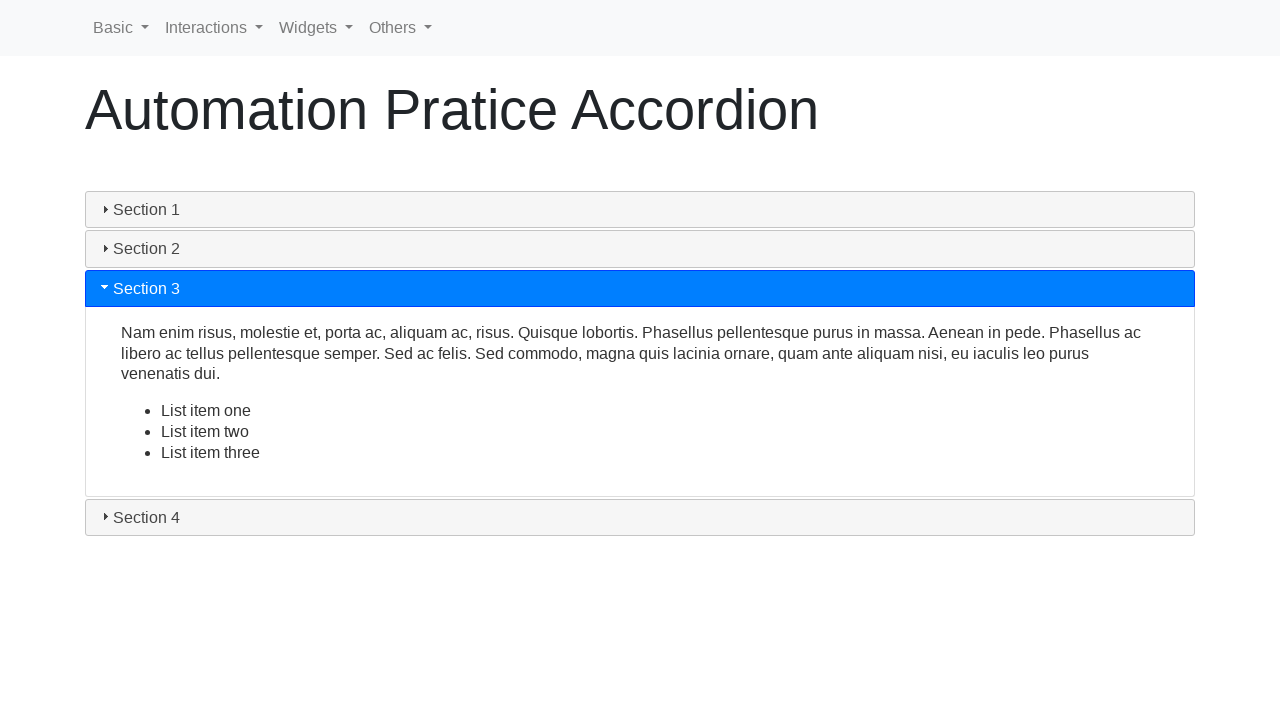

Clicked accordion section 7 to expand it at (640, 517) on #ui-id-7
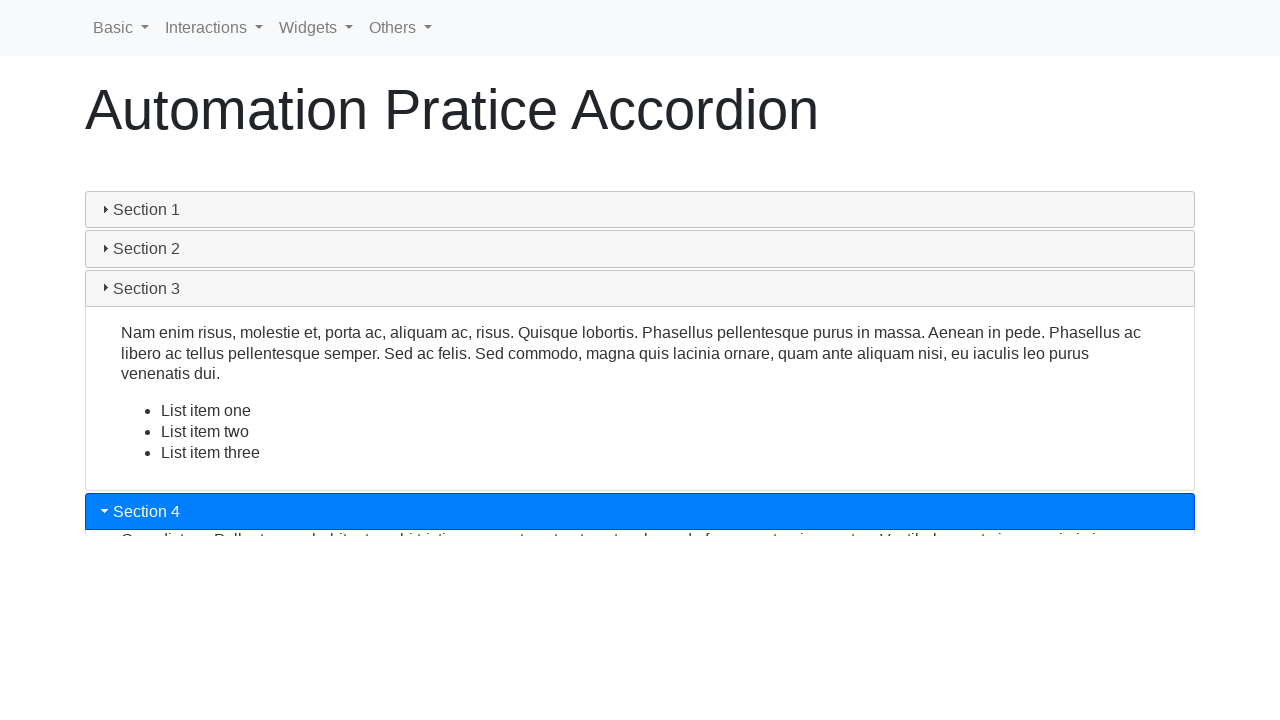

Waited for accordion section 7 to fully expand
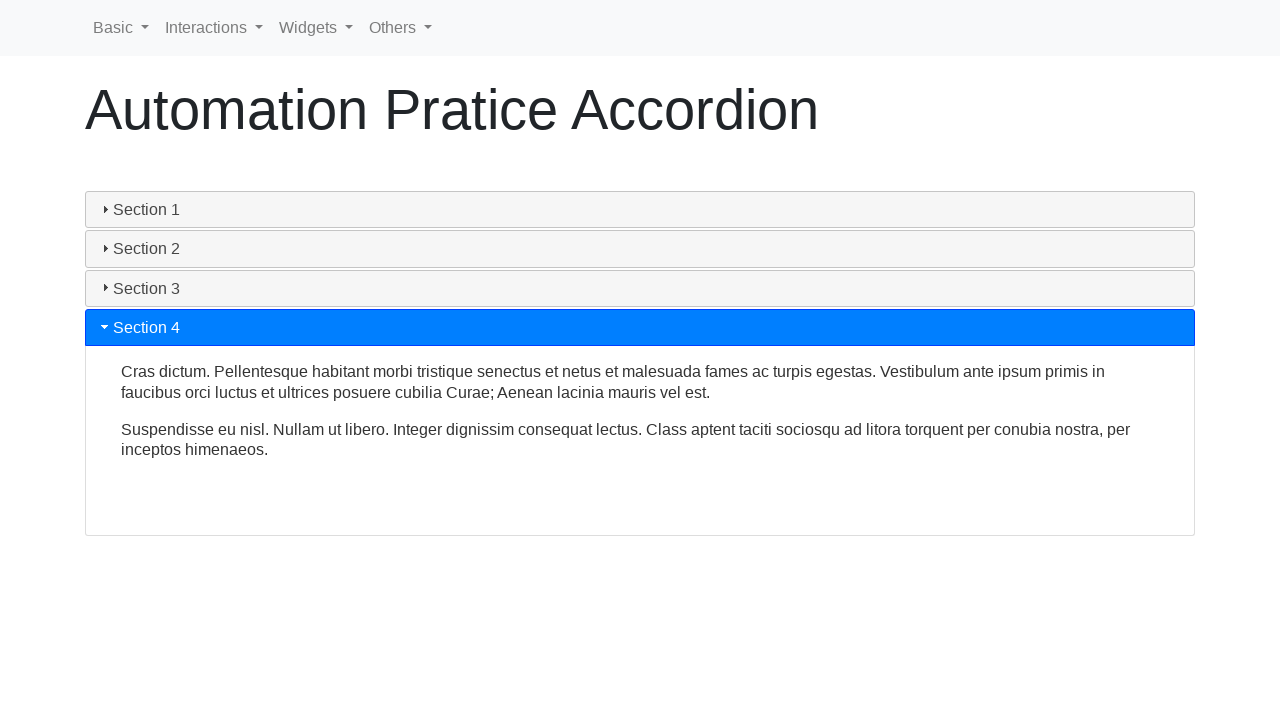

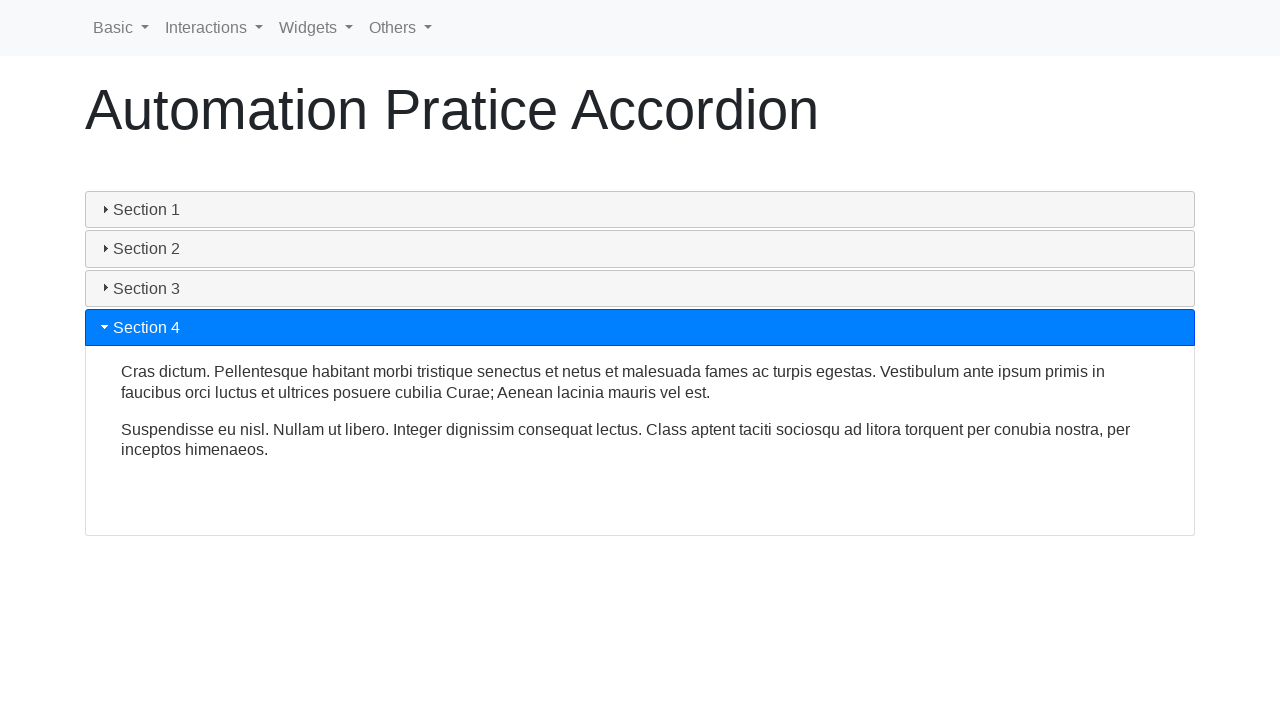